Tests double-click functionality on a test page by scrolling to a radio button element and then performing a double-click action on a button

Starting URL: https://omayo.blogspot.com/

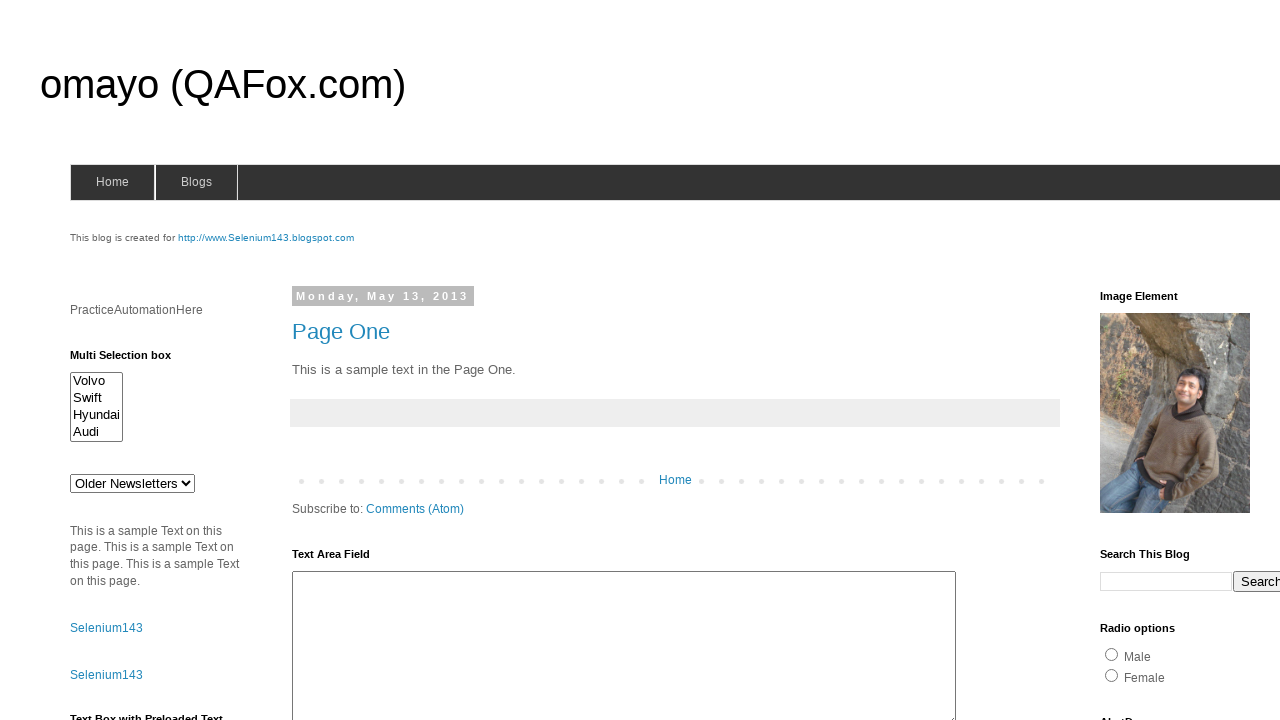

Scrolled to bike radio button element
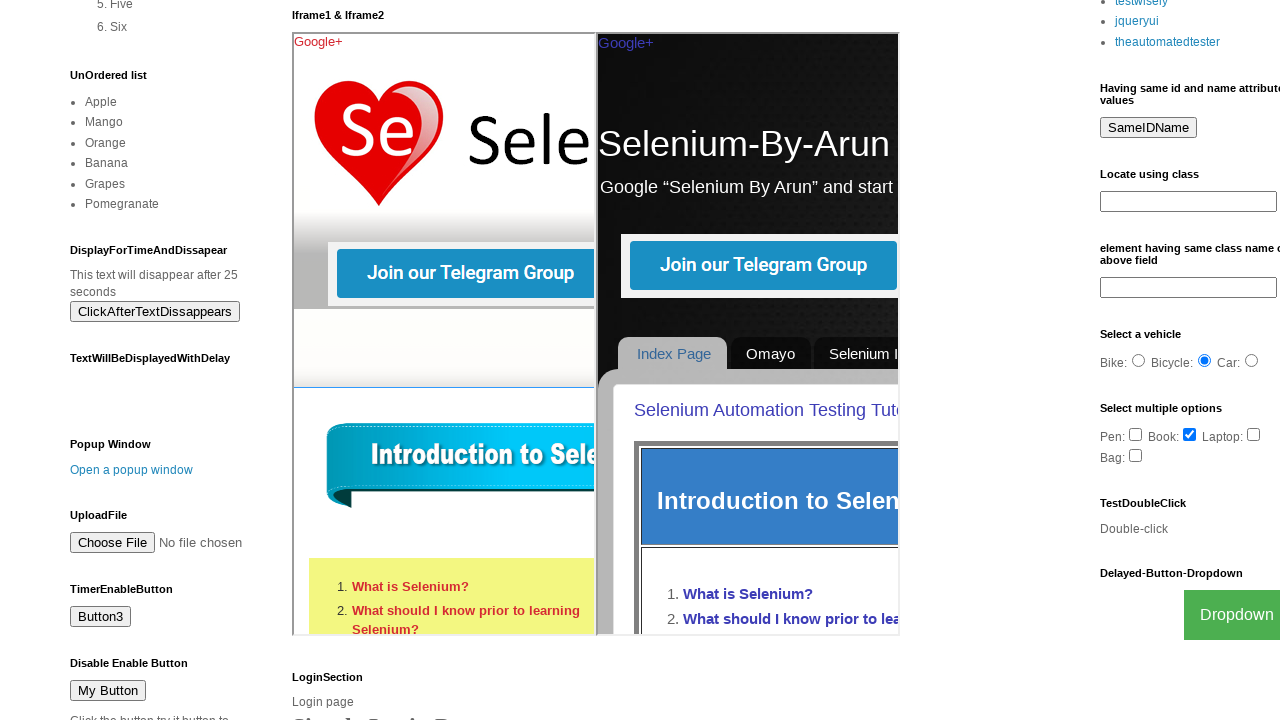

Waited 1 second for scroll to complete
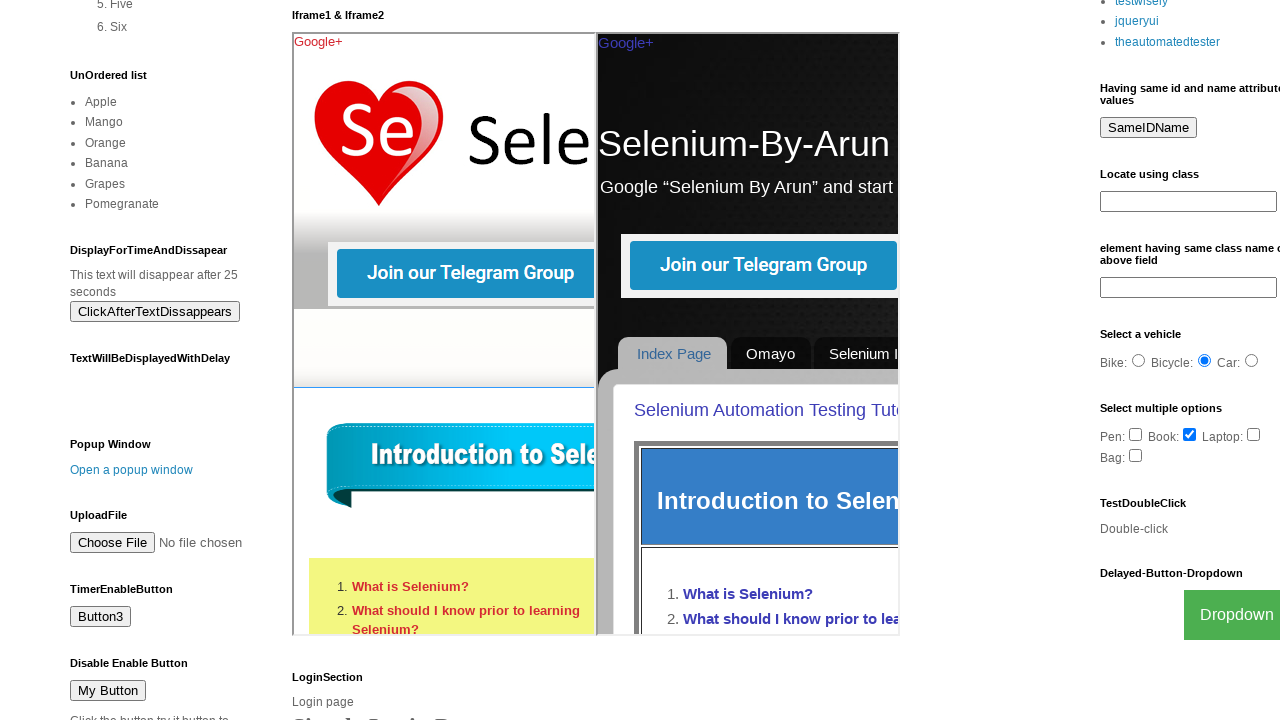

Double-clicked the test button element at (1185, 529) on #testdoubleclick
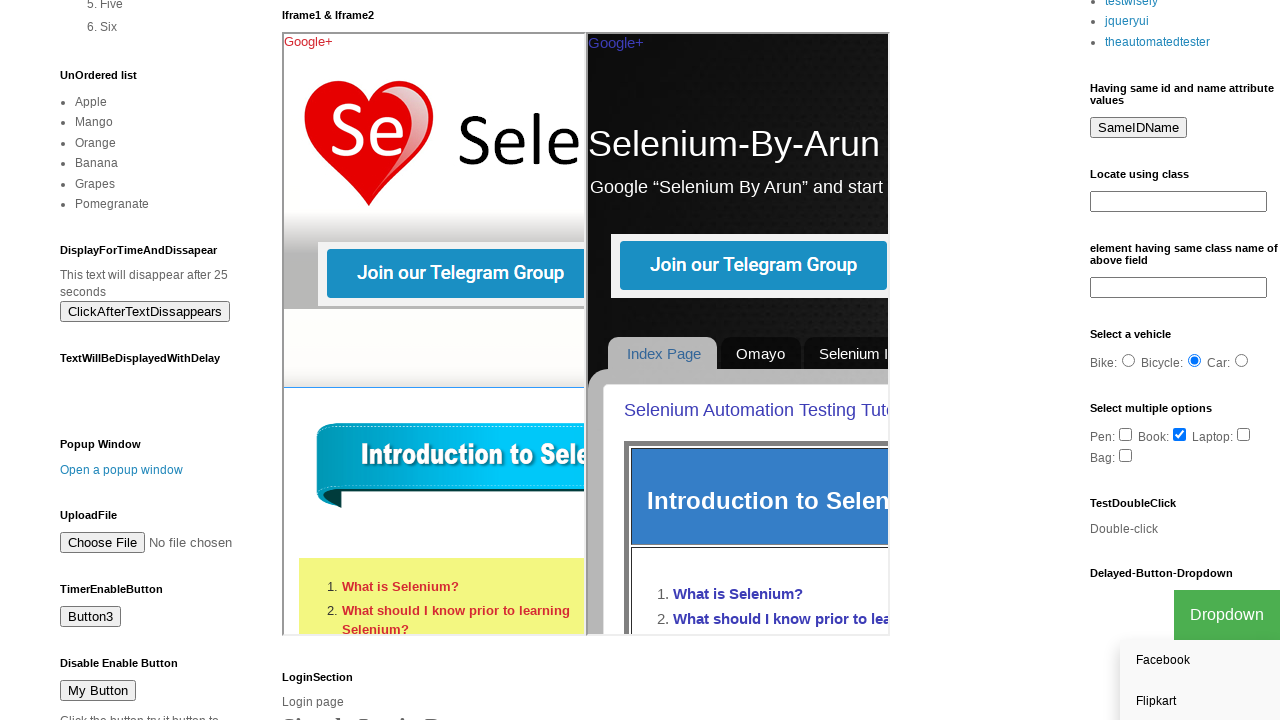

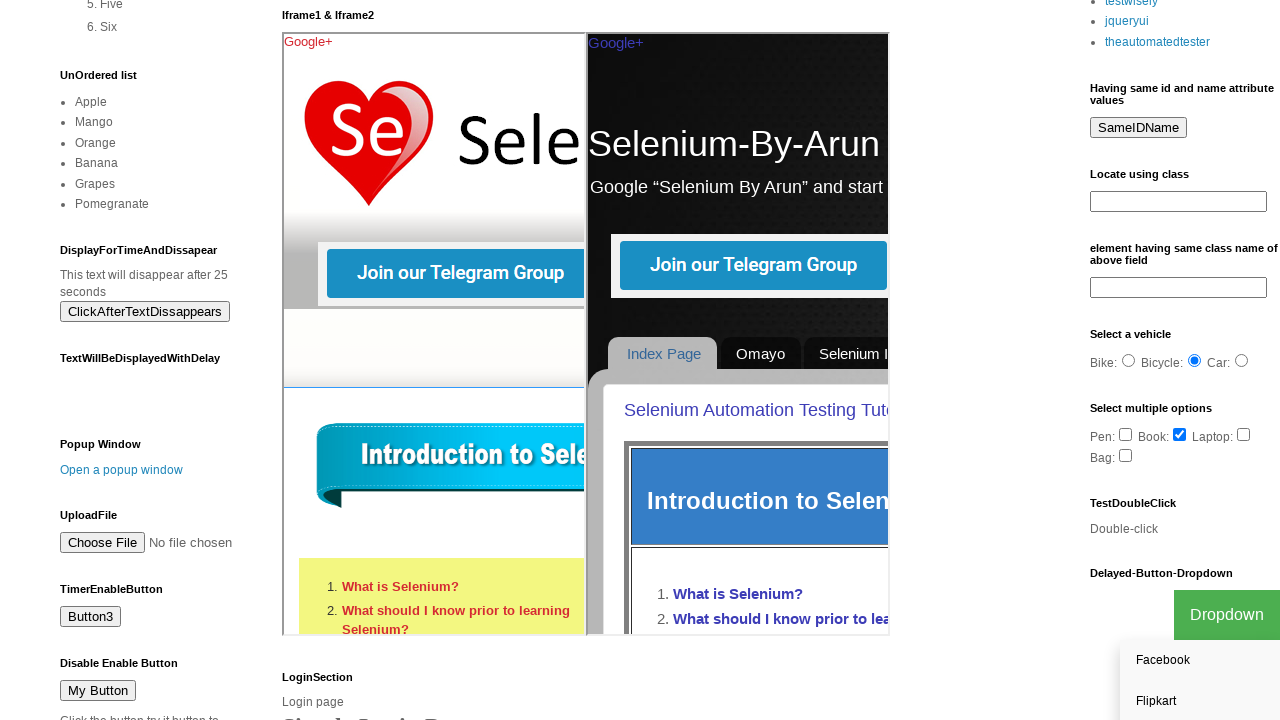